Navigates to the Viber homepage and maximizes the browser window to verify the page loads successfully.

Starting URL: https://viber.com

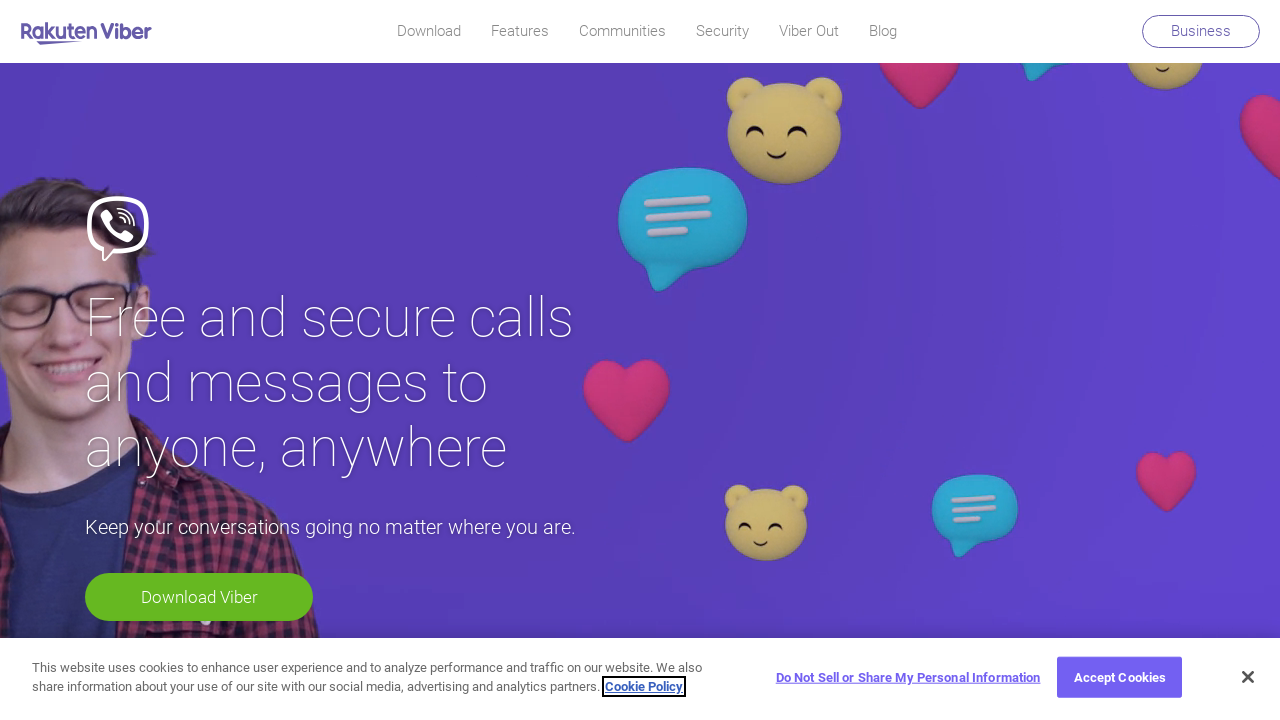

Page DOM content loaded
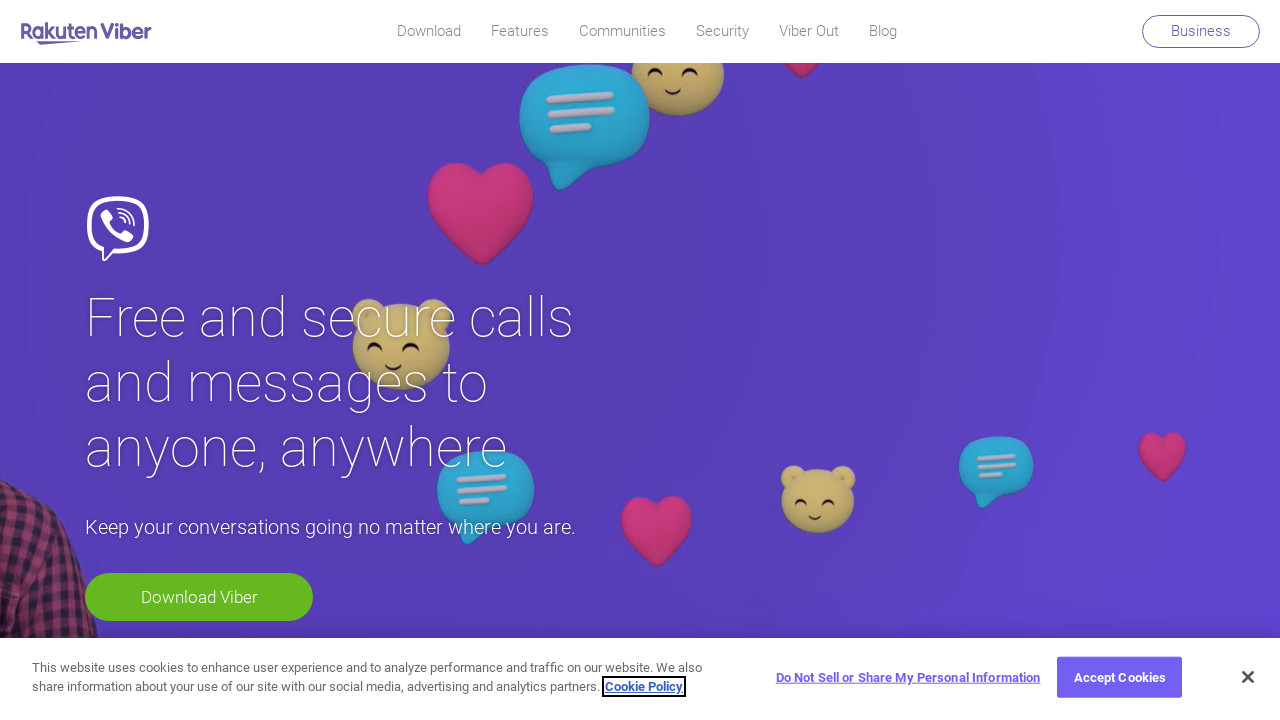

Body element is visible, page loaded successfully
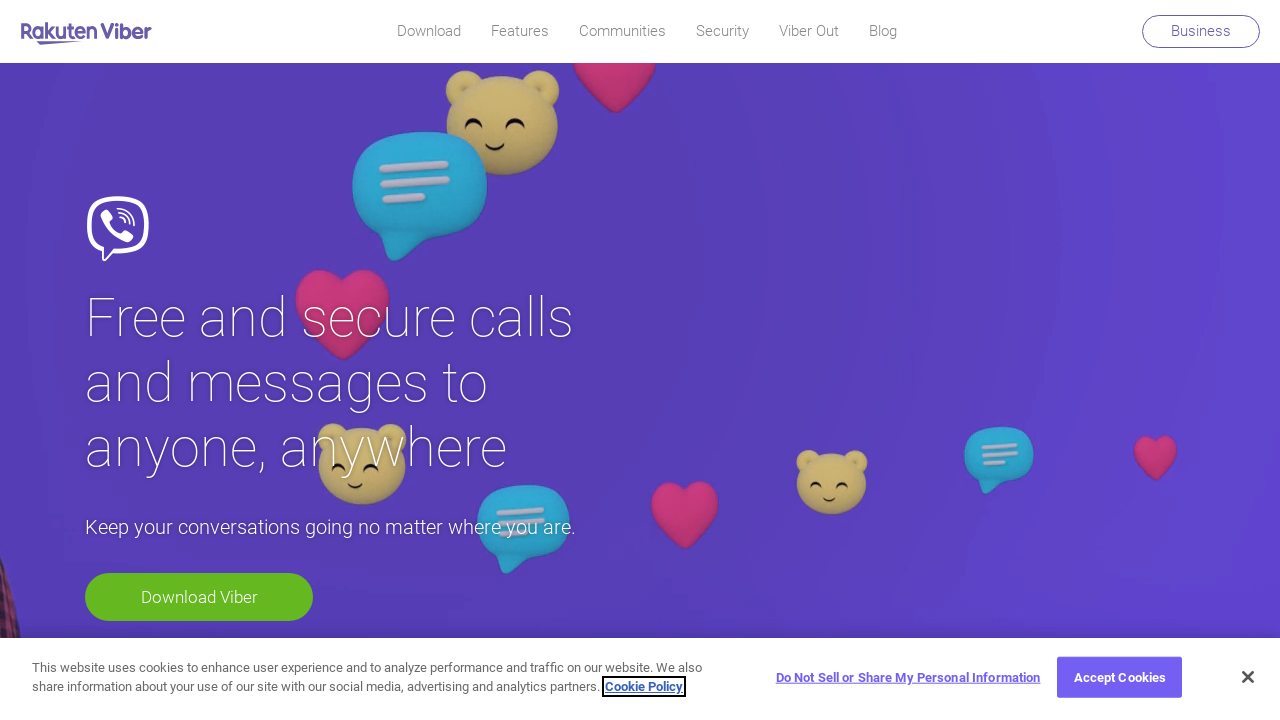

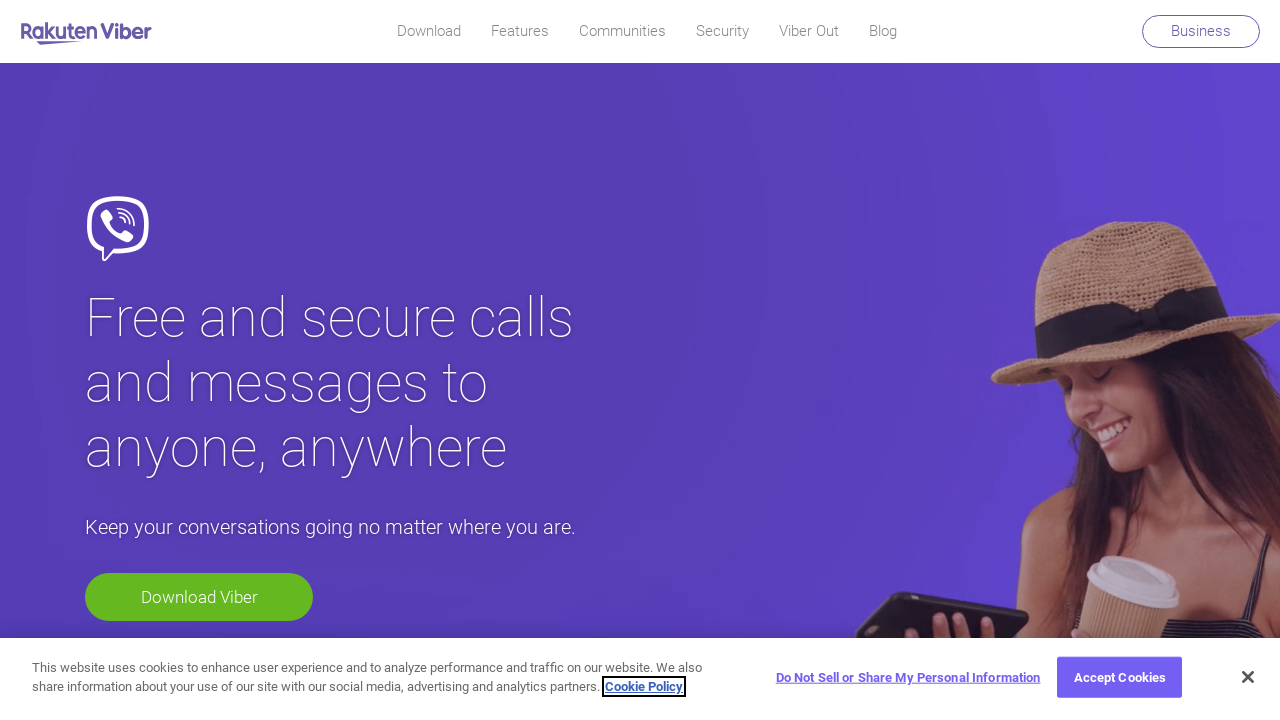